Navigates to a website, gets text from a paragraph element, then navigates to another page and pastes the text into a text field using keyboard shortcuts

Starting URL: http://shivaconceptdigital.com/

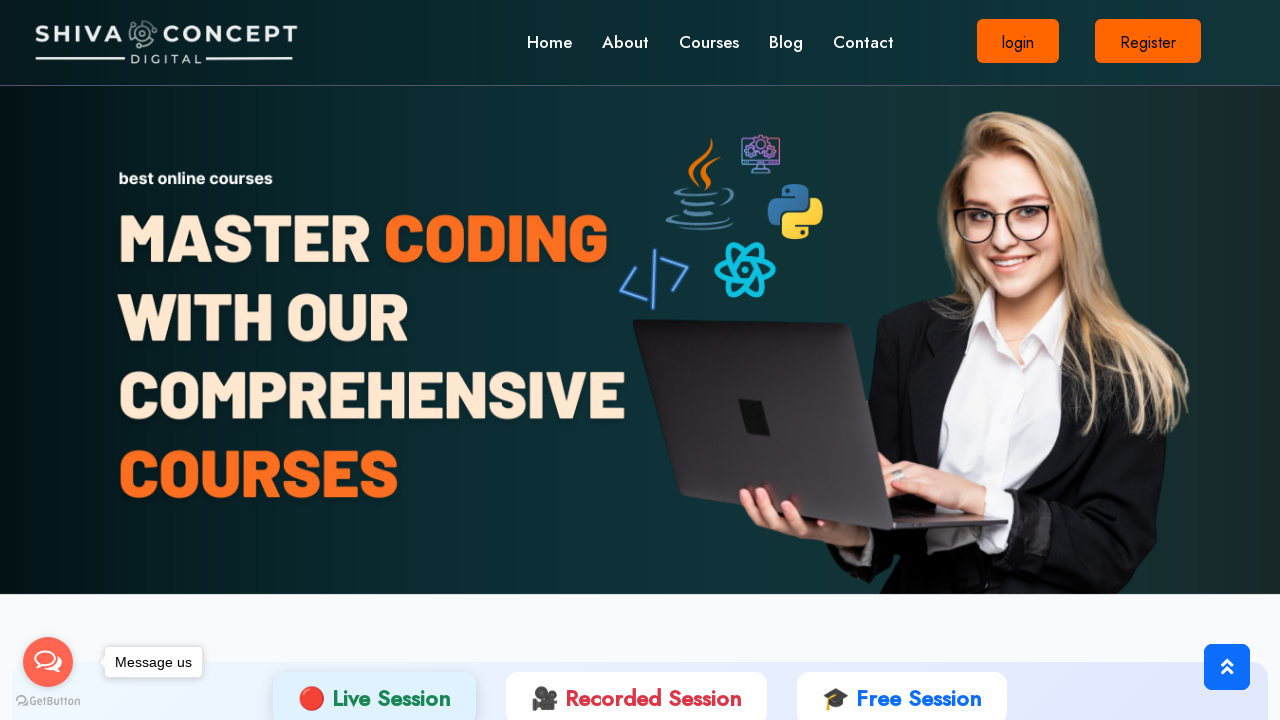

Extracted text content from the first paragraph element
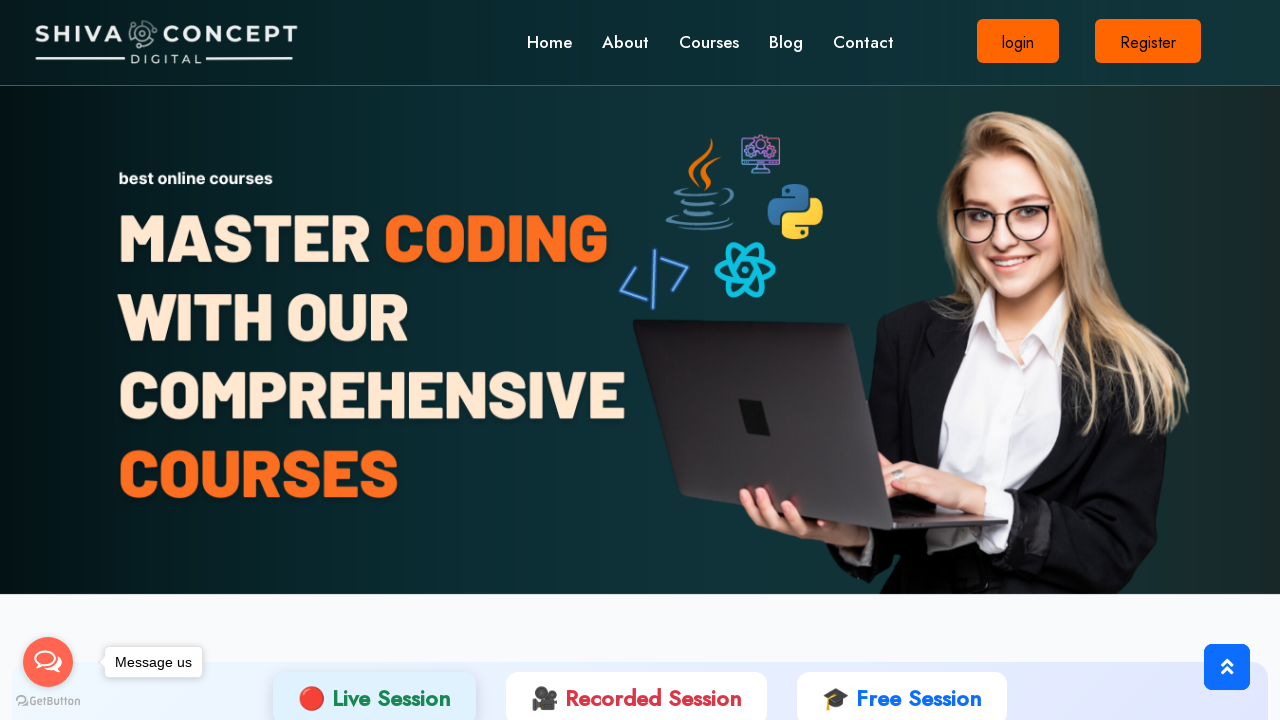

Navigated to test page at https://www.shivaconceptsolution.com/backupmain/test.html
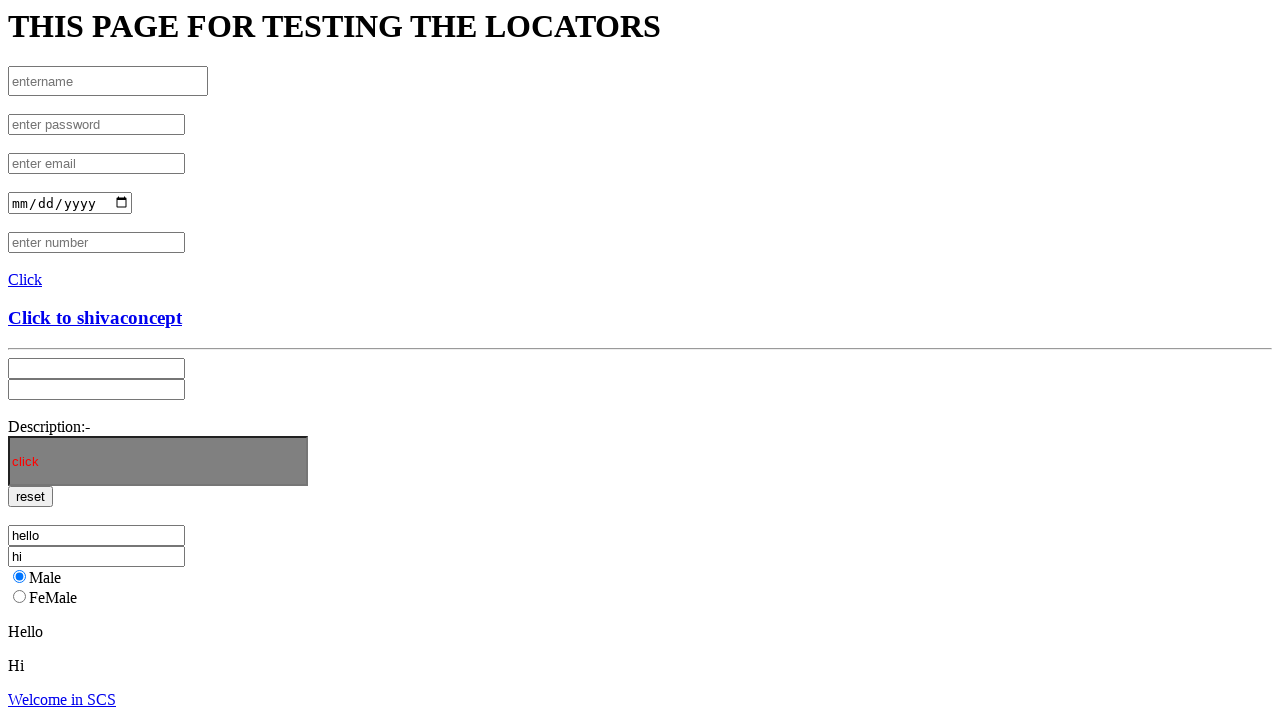

Clicked on text field with id 'txt1' at (108, 81) on #txt1
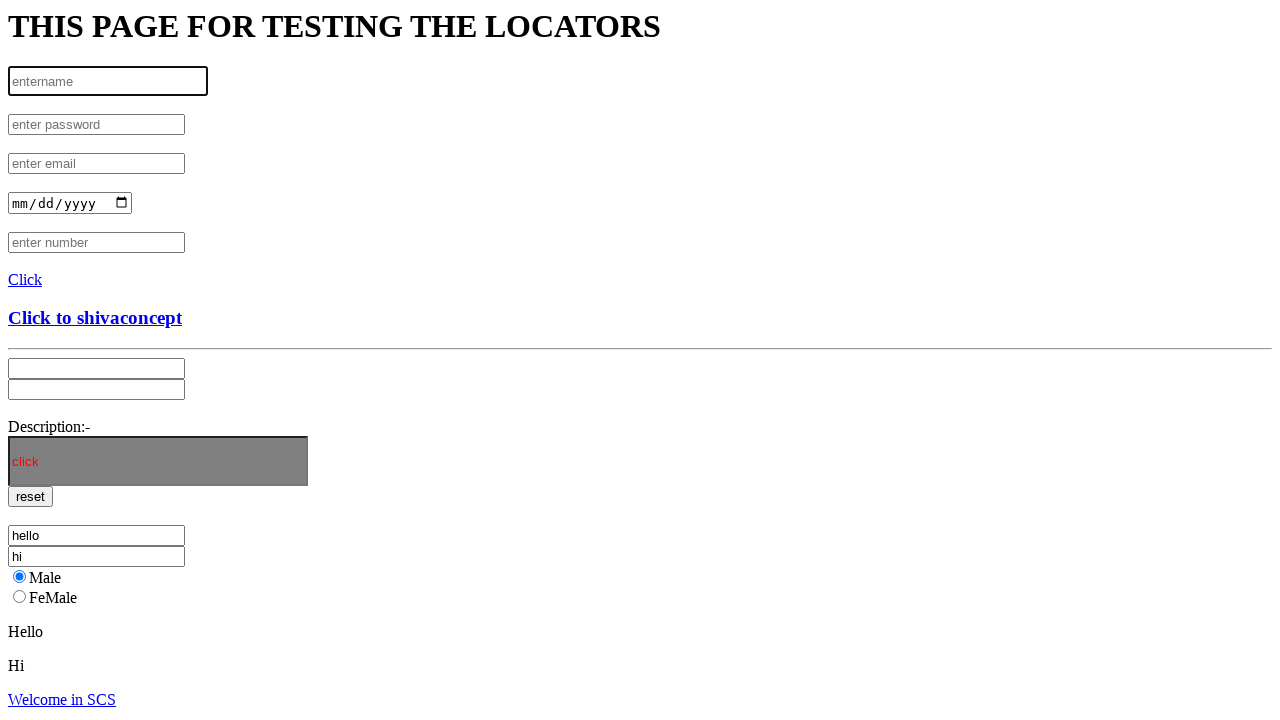

Filled text field with extracted paragraph text on #txt1
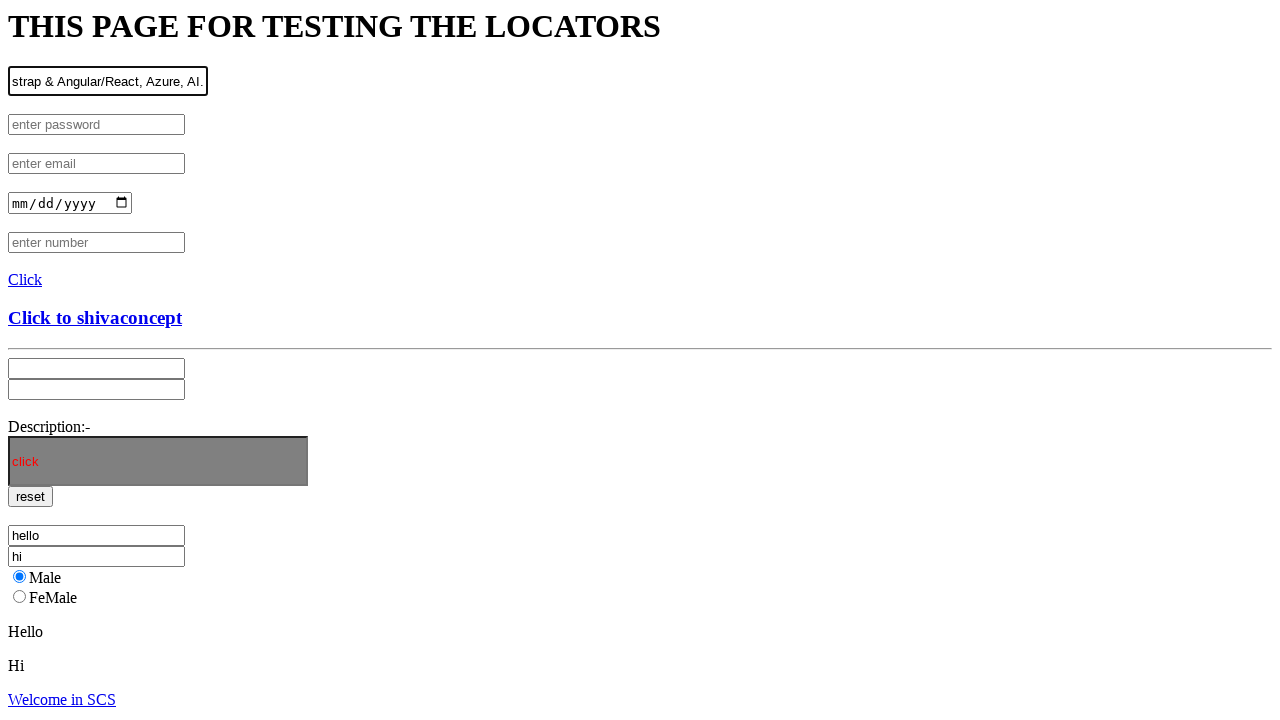

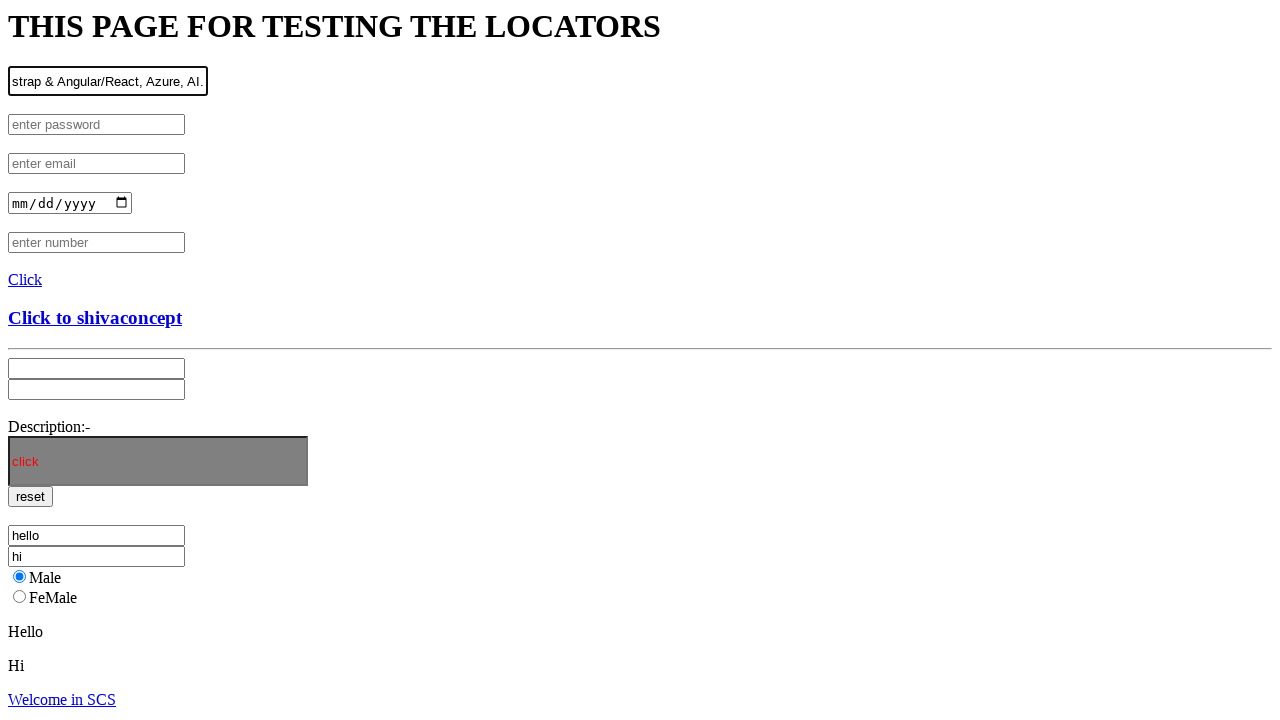